Tests browser window handling by clicking a link that opens a new window, switching to the child window to read its content, then switching back to the parent window to read its content.

Starting URL: https://the-internet.herokuapp.com/windows

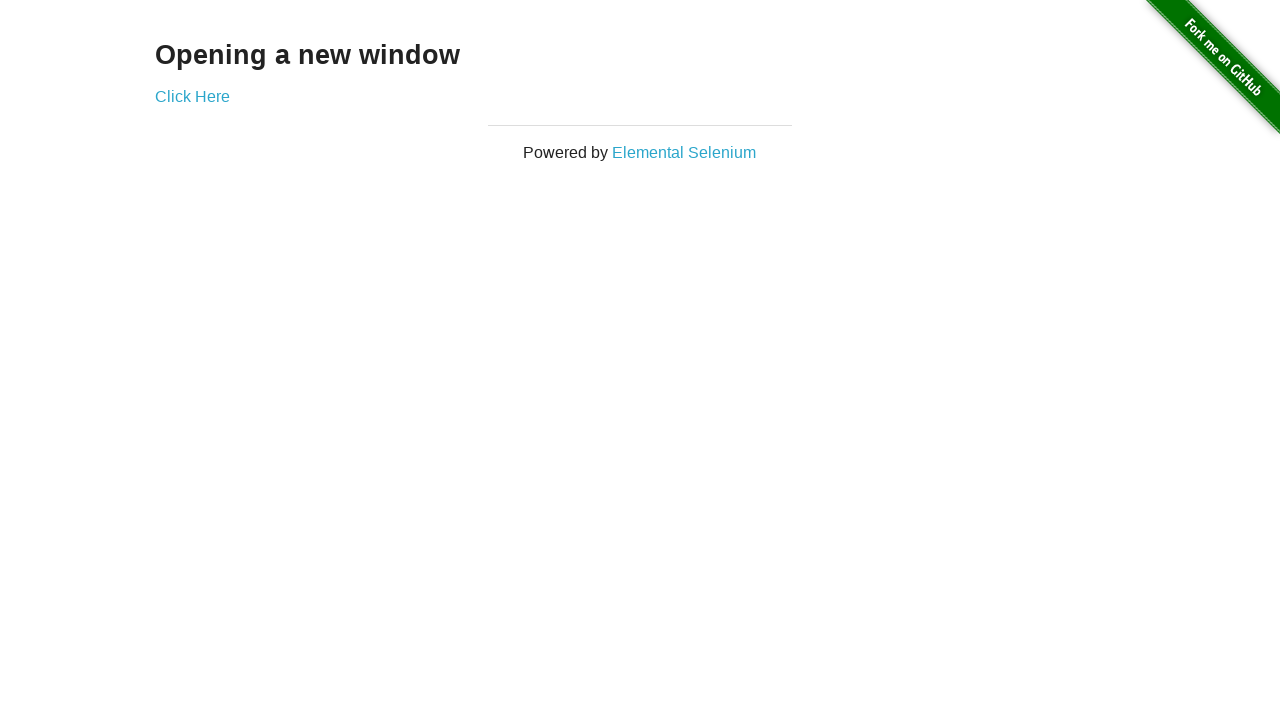

Clicked link to open new window at (192, 96) on .example a[target='_blank']
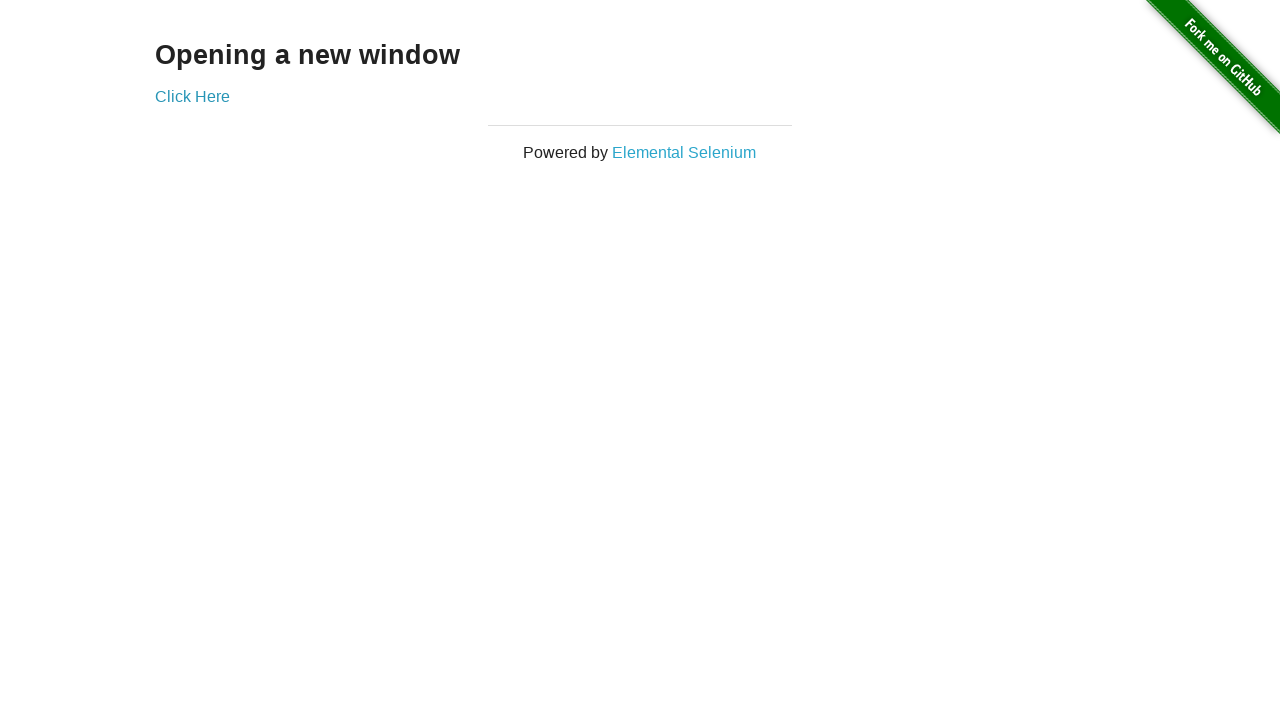

Child window opened and captured
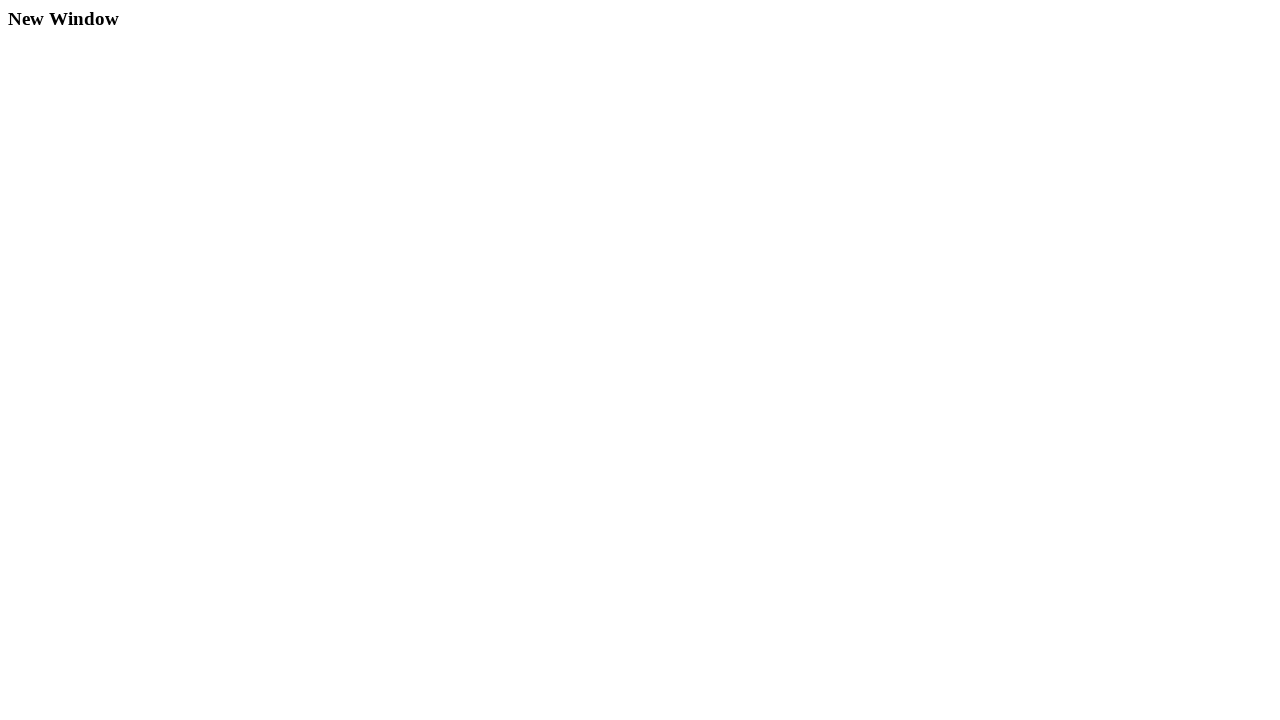

Child window h3 element loaded
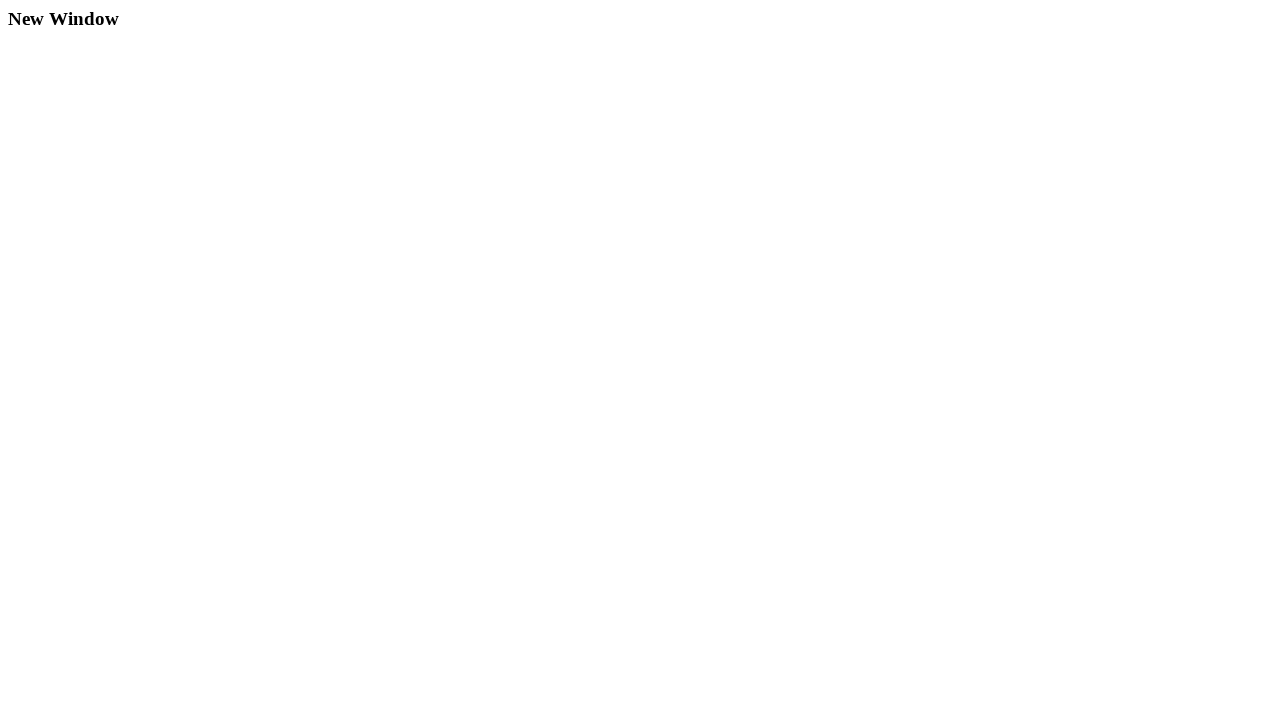

Read child window h3 text: 'New Window'
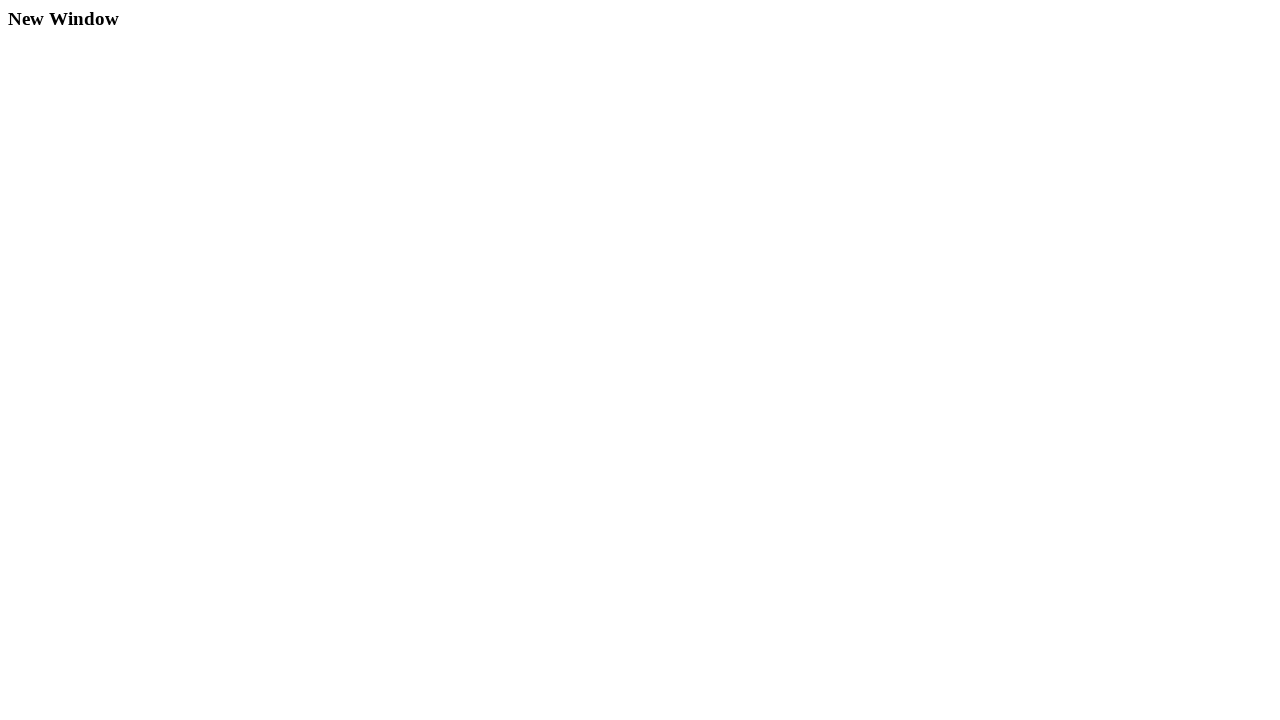

Read parent window h3 text: 'Opening a new window'
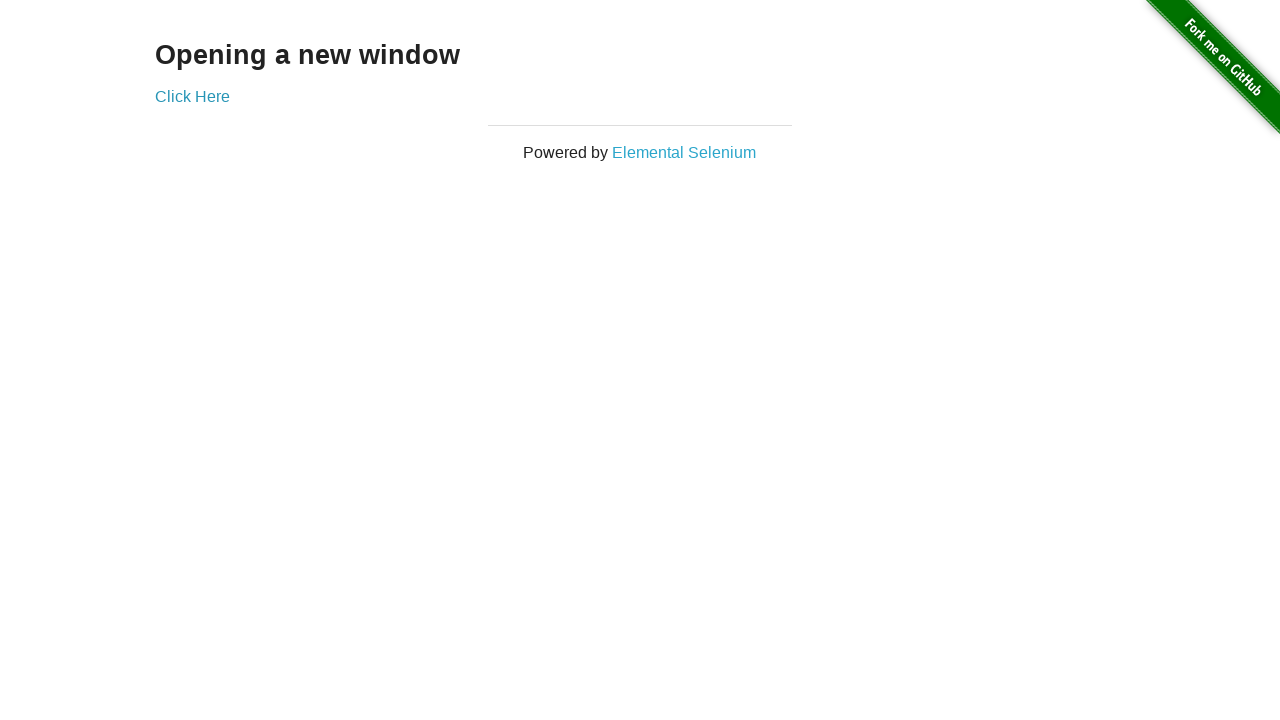

Child window closed
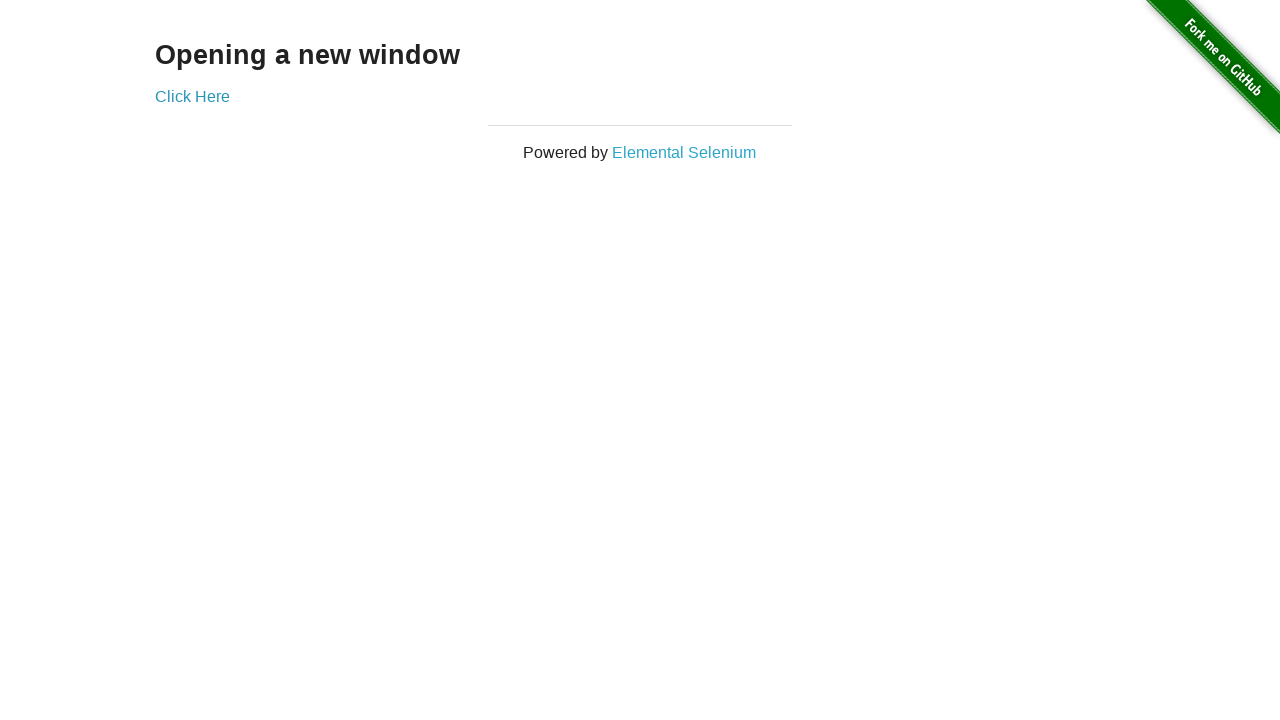

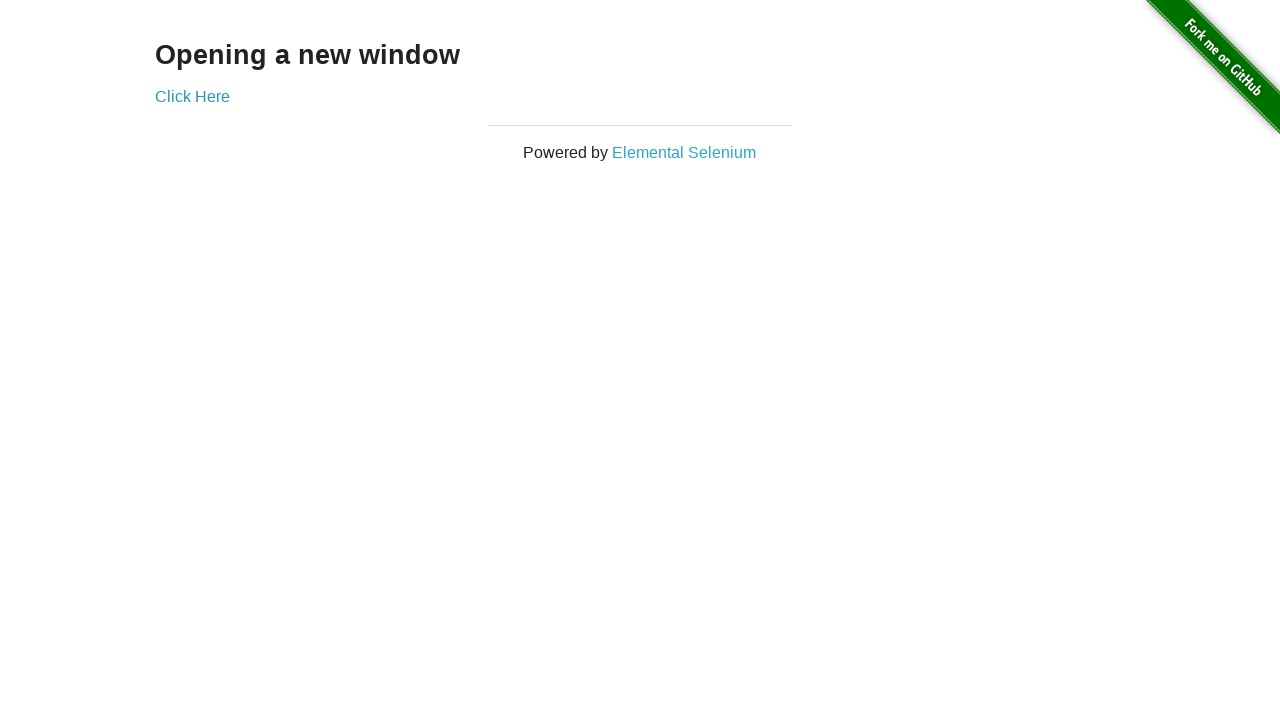